Tests navigation to Book Store Application and verifies URL changes to books page

Starting URL: https://demoqa.com/

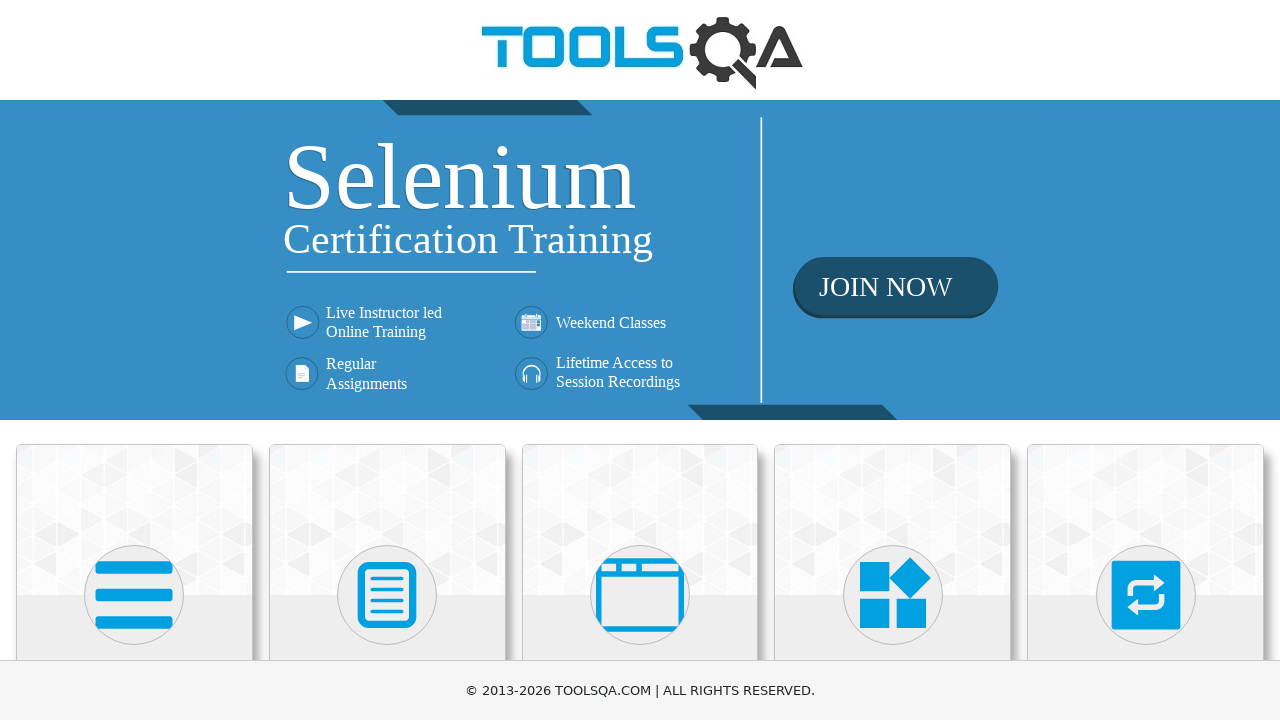

Located Book Store Application element
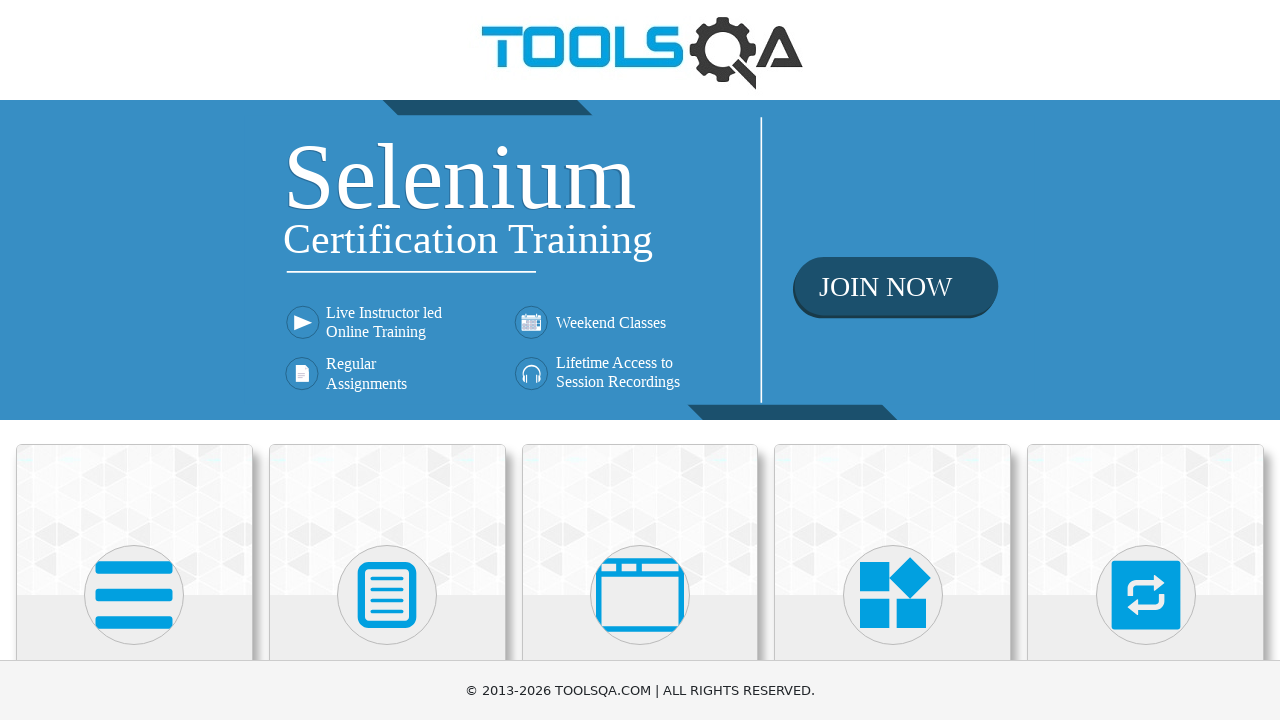

Scrolled to Book Store Application element
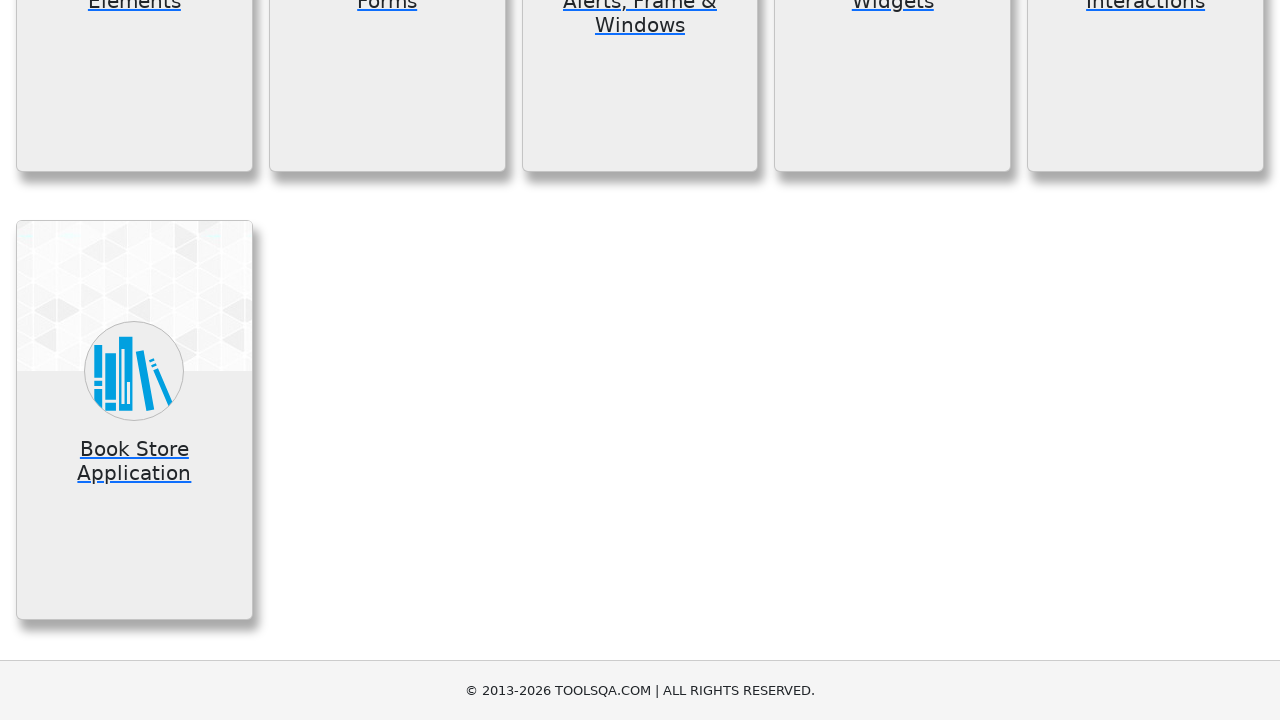

Clicked on Book Store Application at (134, 461) on xpath=//div[@class='card-body']//h5[text()='Book Store Application']
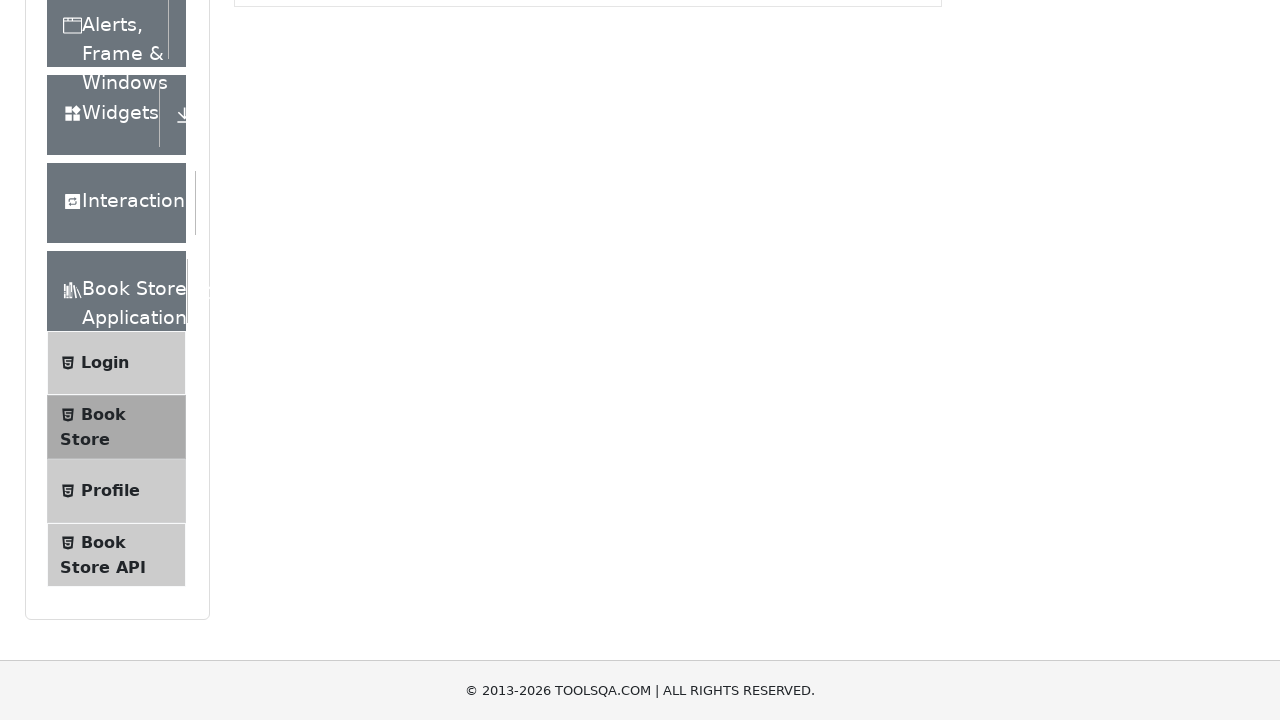

Verified URL changed to https://demoqa.com/books
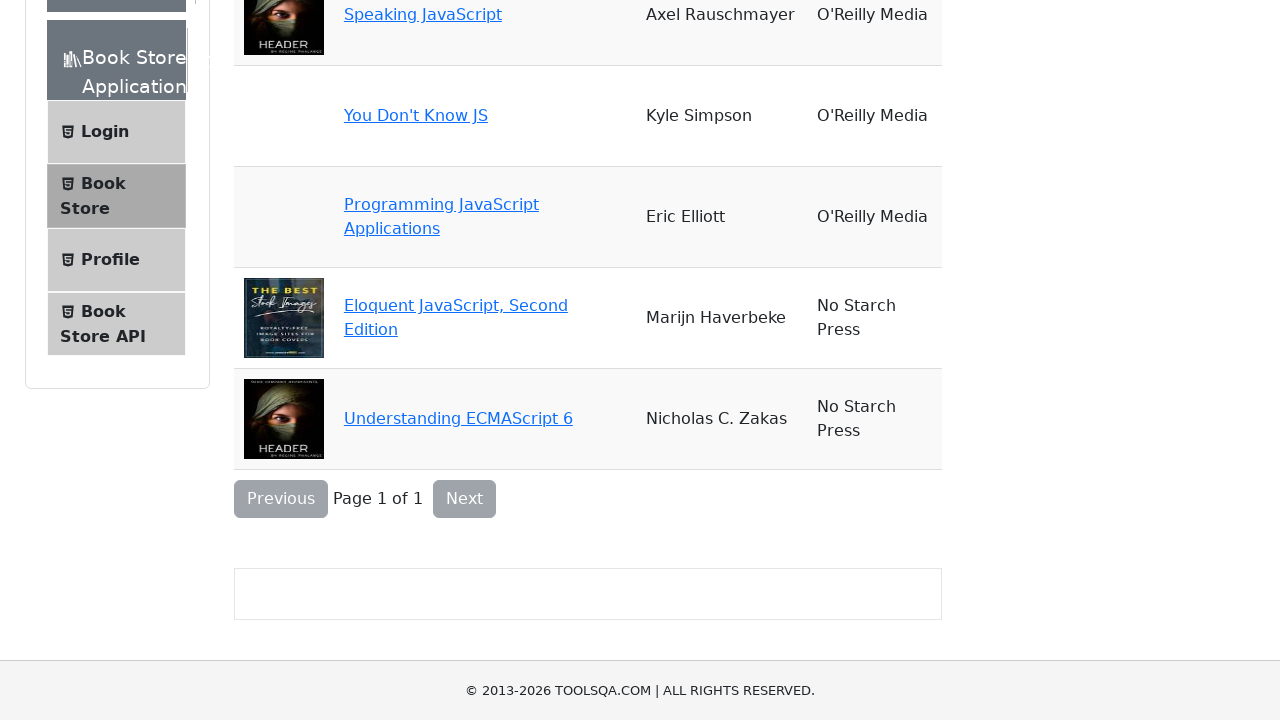

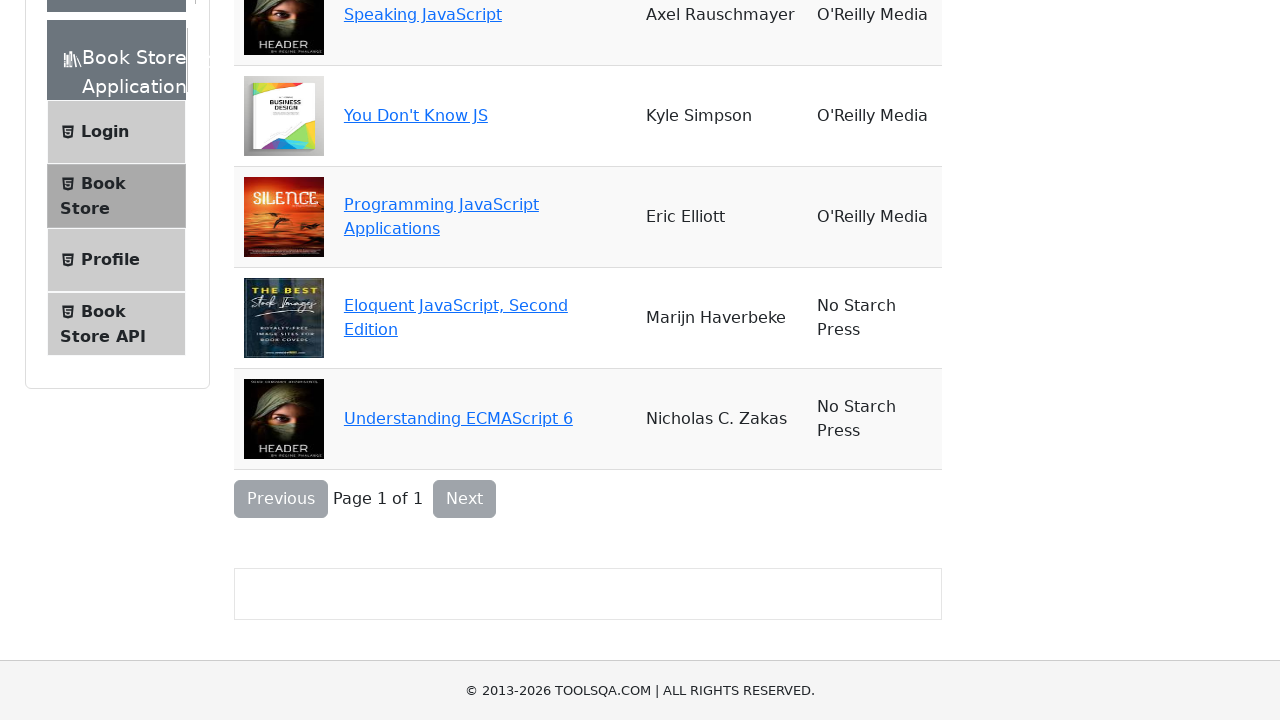